Tests clicking the Home link which opens a new tab navigating to the demoqa homepage

Starting URL: https://demoqa.com/elements

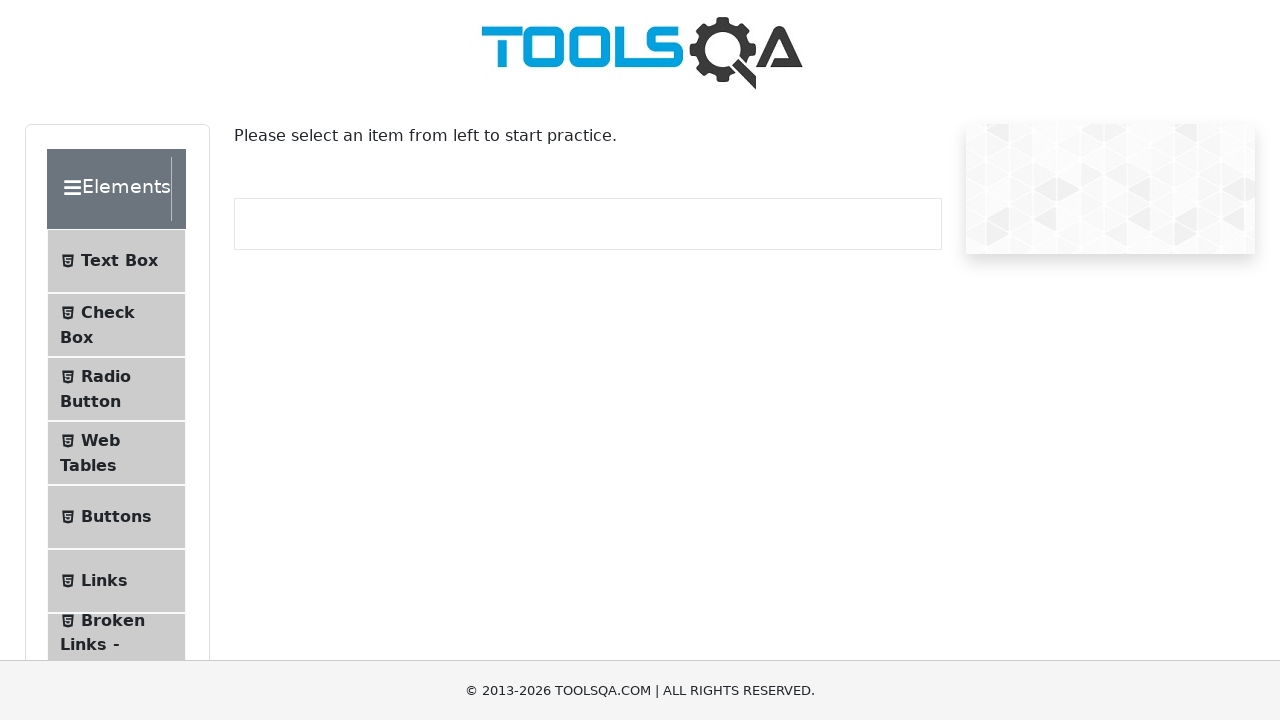

Clicked Links menu item at (104, 581) on li >> internal:text="Links"s
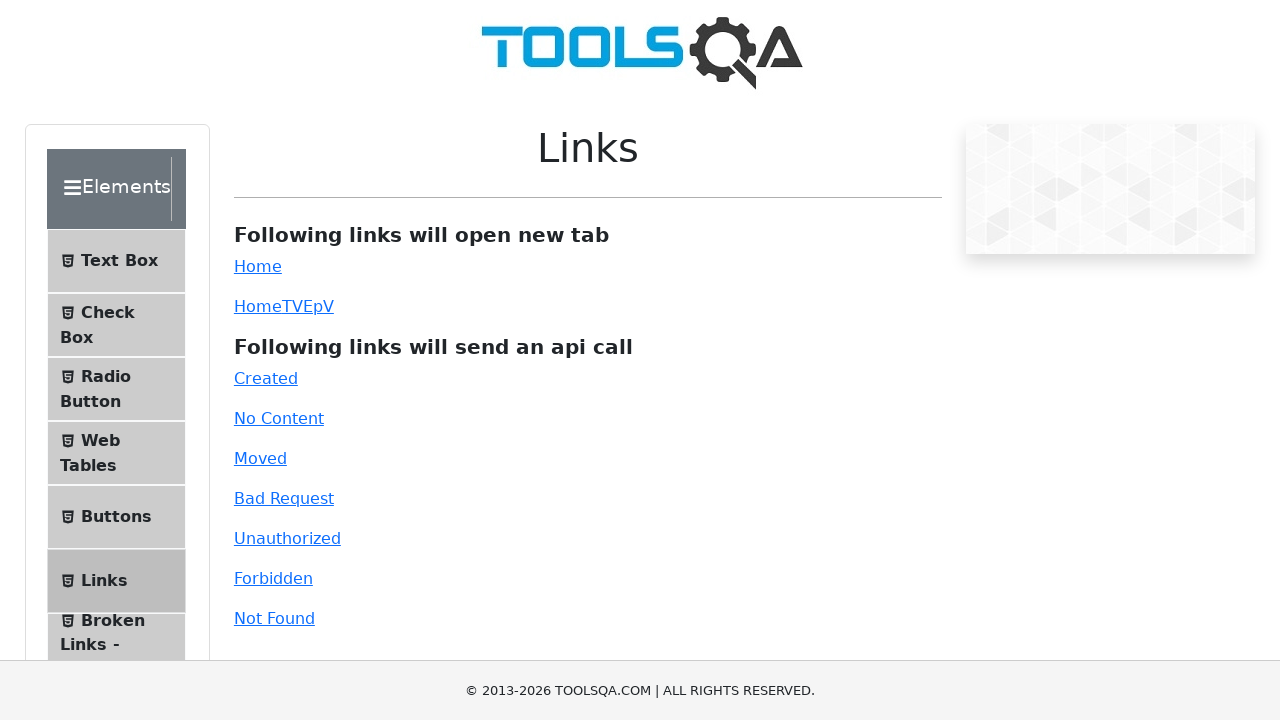

Clicked Home link, new tab opened at (258, 266) on internal:role=link[name="Home"s]
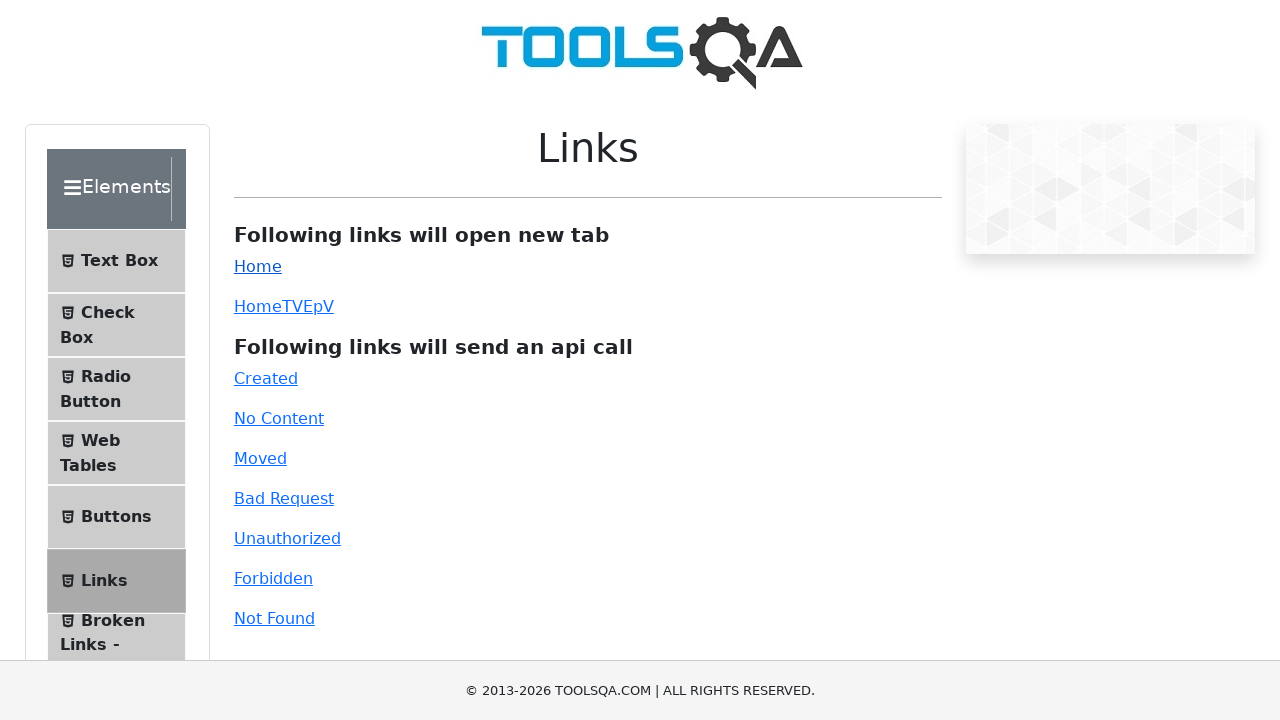

Captured new tab popup
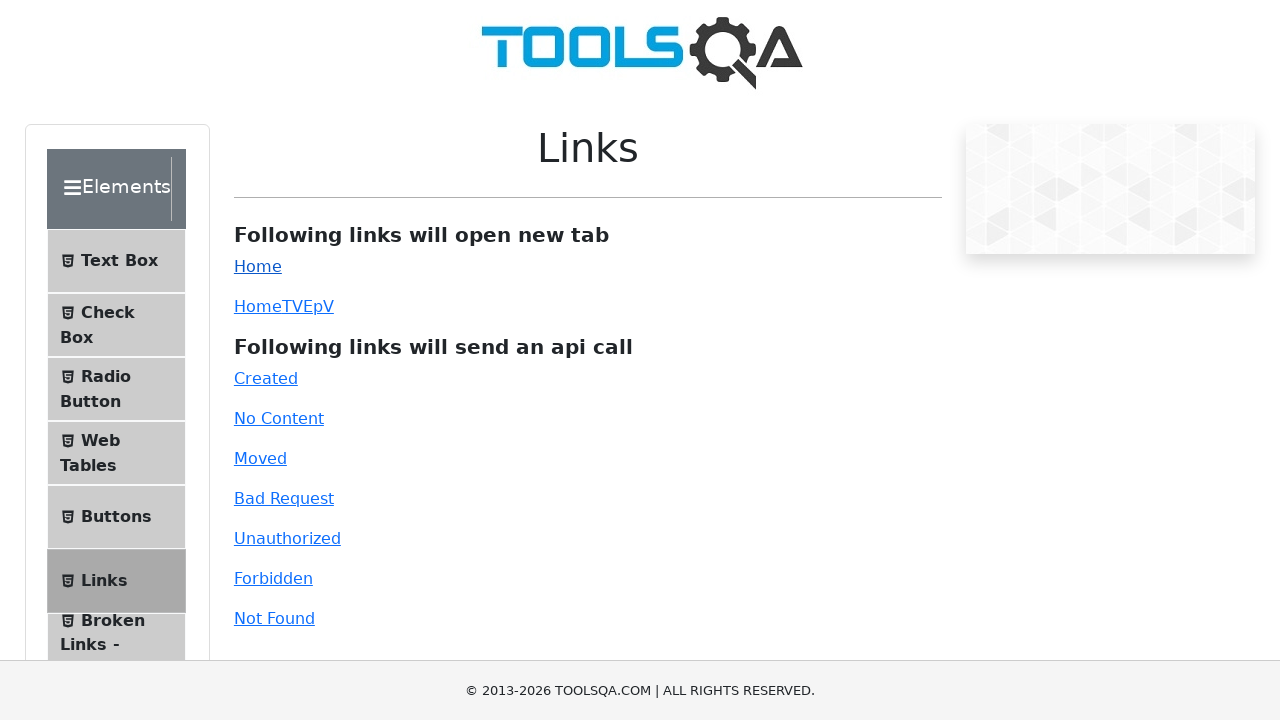

New tab loaded successfully, navigated to demoqa homepage
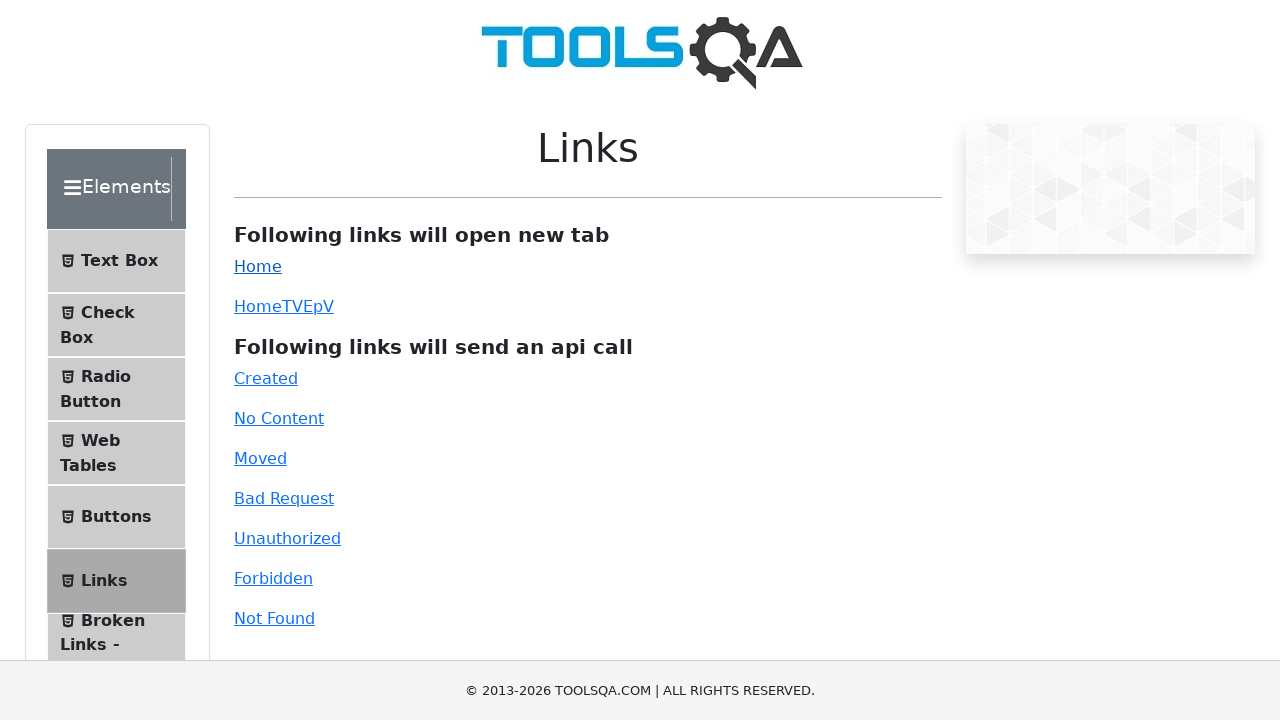

Closed new tab
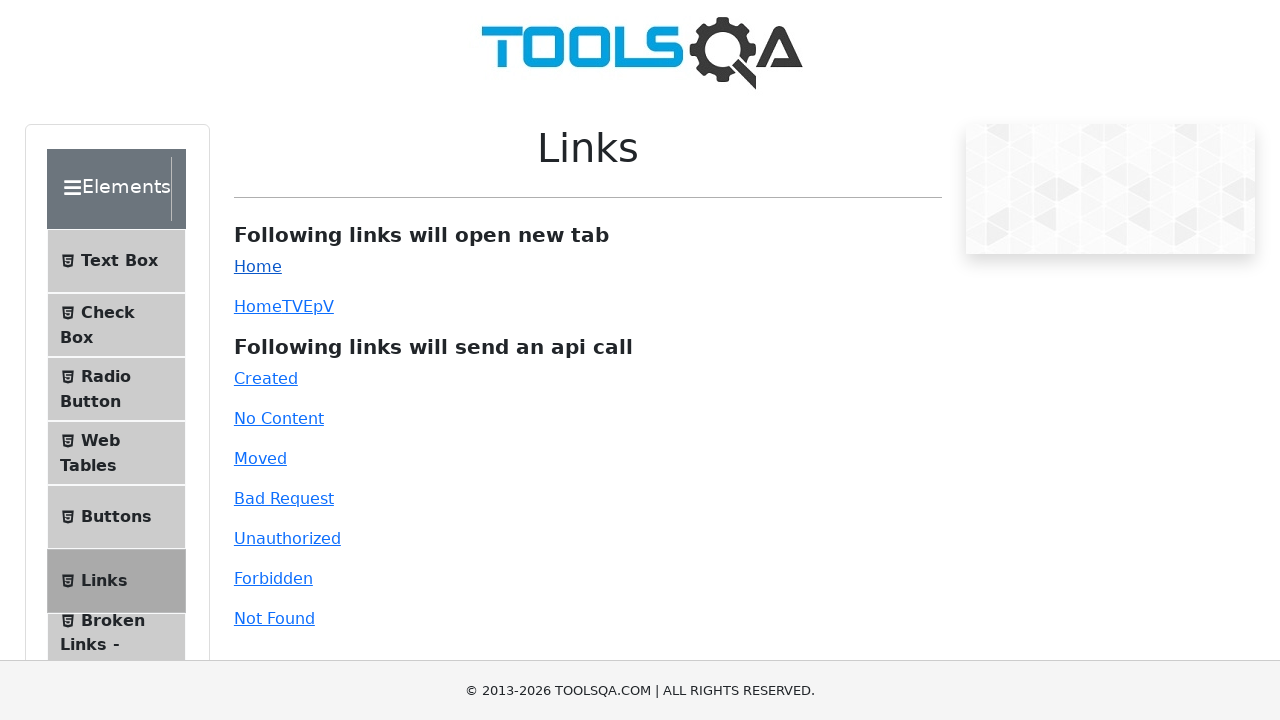

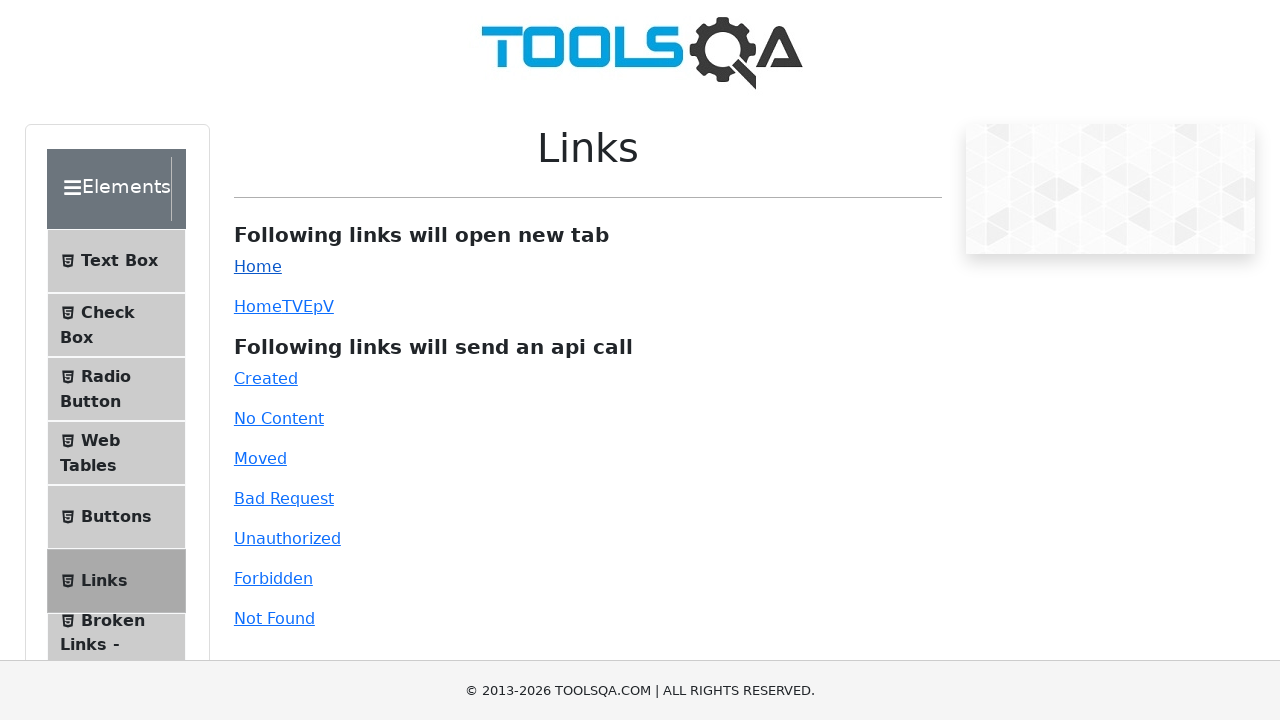